Tests iframe handling by navigating into nested frames and clicking a button inside the innermost frame, then switching back to the default content

Starting URL: https://www.leafground.com/frame.xhtml

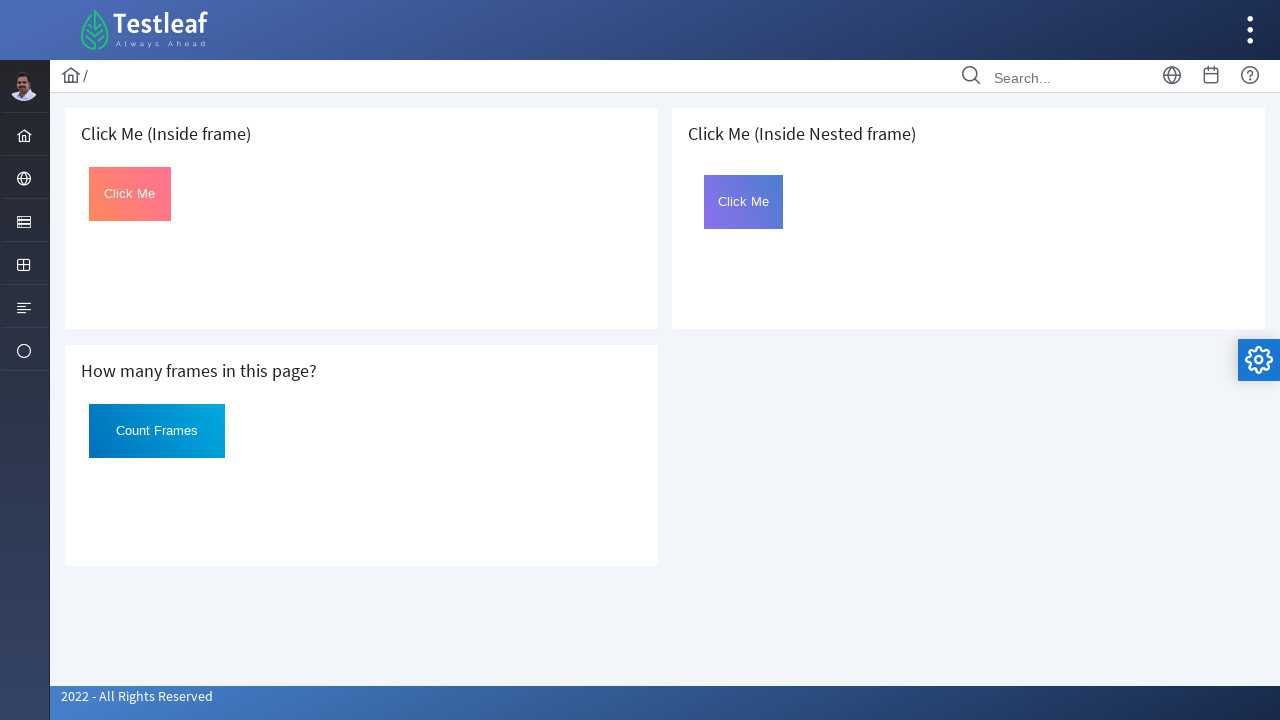

Located outer iframe containing nested frames
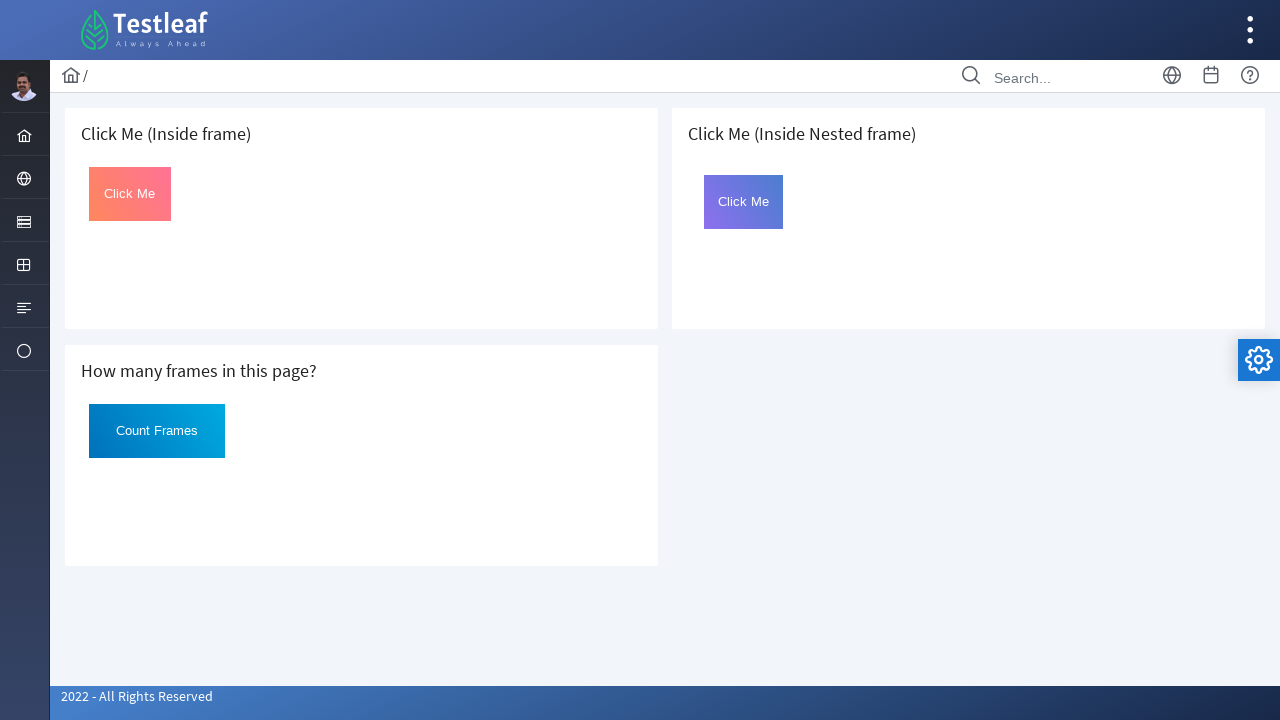

Located inner frame with name 'frame2'
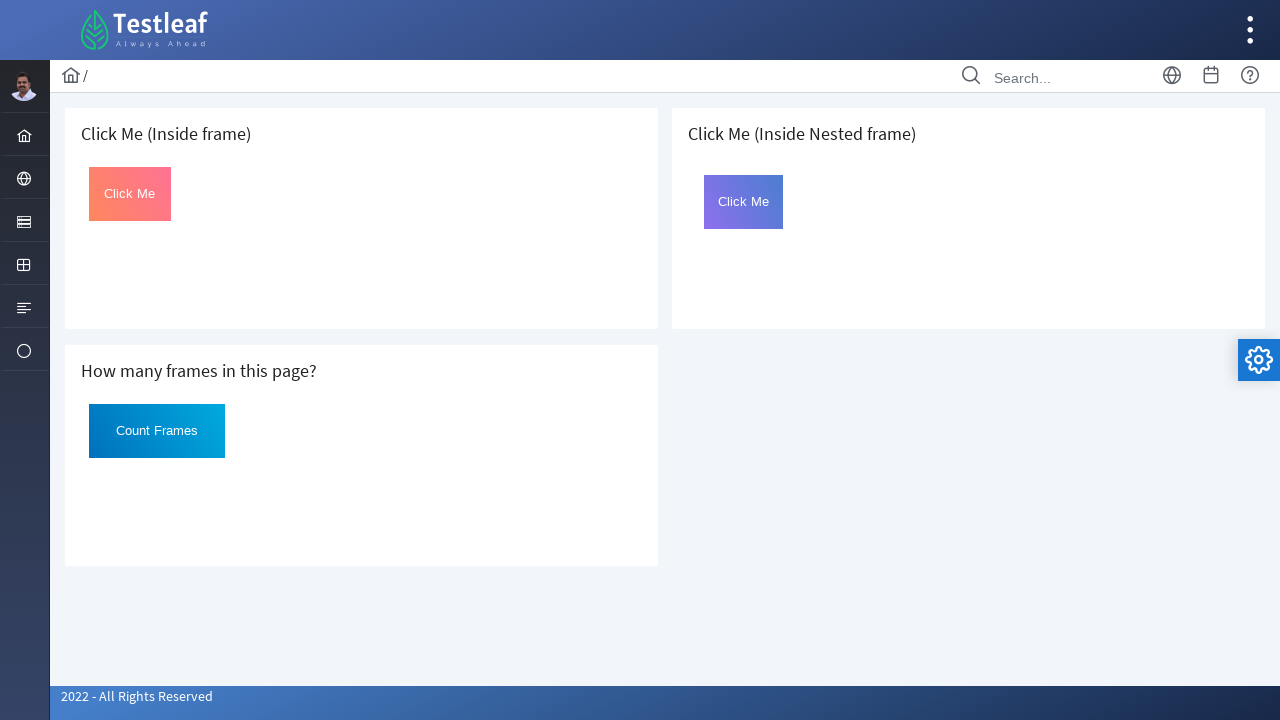

Clicked button inside the innermost frame at (744, 202) on xpath=//h5[contains(text(),'Click Me (Inside Nested frame)')]/following-sibling:
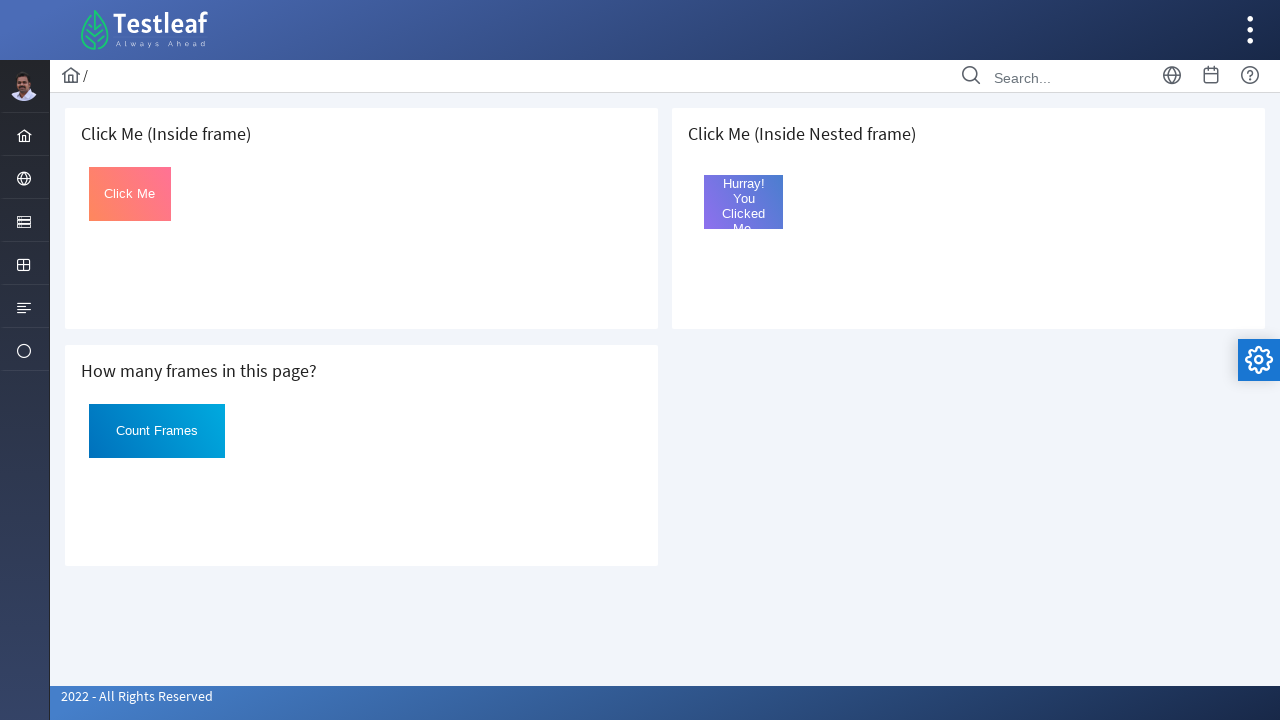

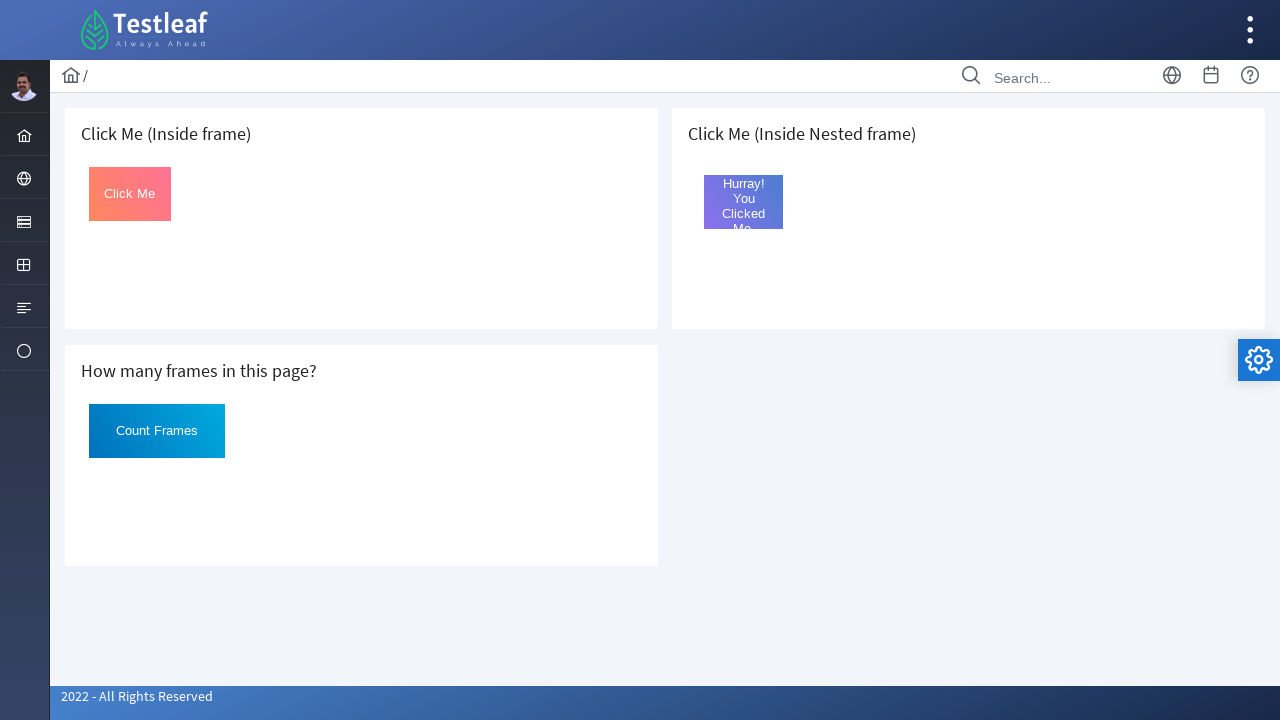